Tests registration form validation when confirmation password doesn't match the original password

Starting URL: https://alada.vn/tai-khoan/dang-ky.html/

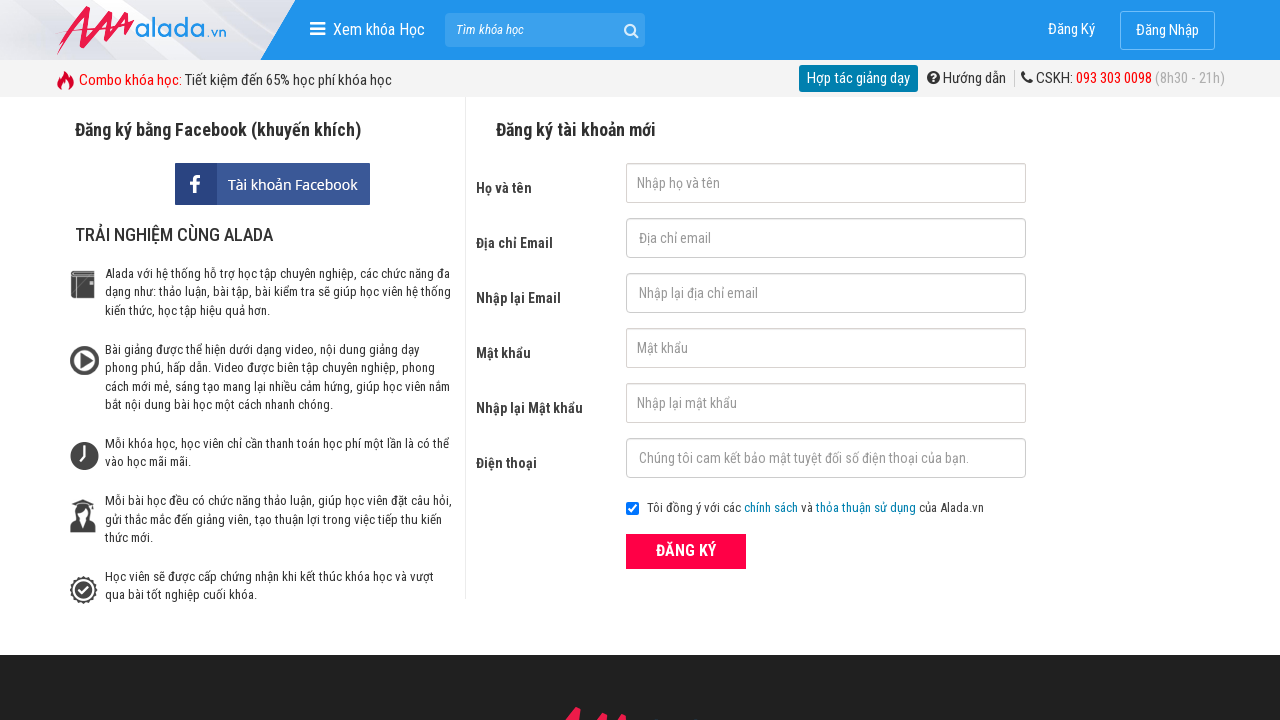

Filled name field with 'Trong' on input#txtFirstname
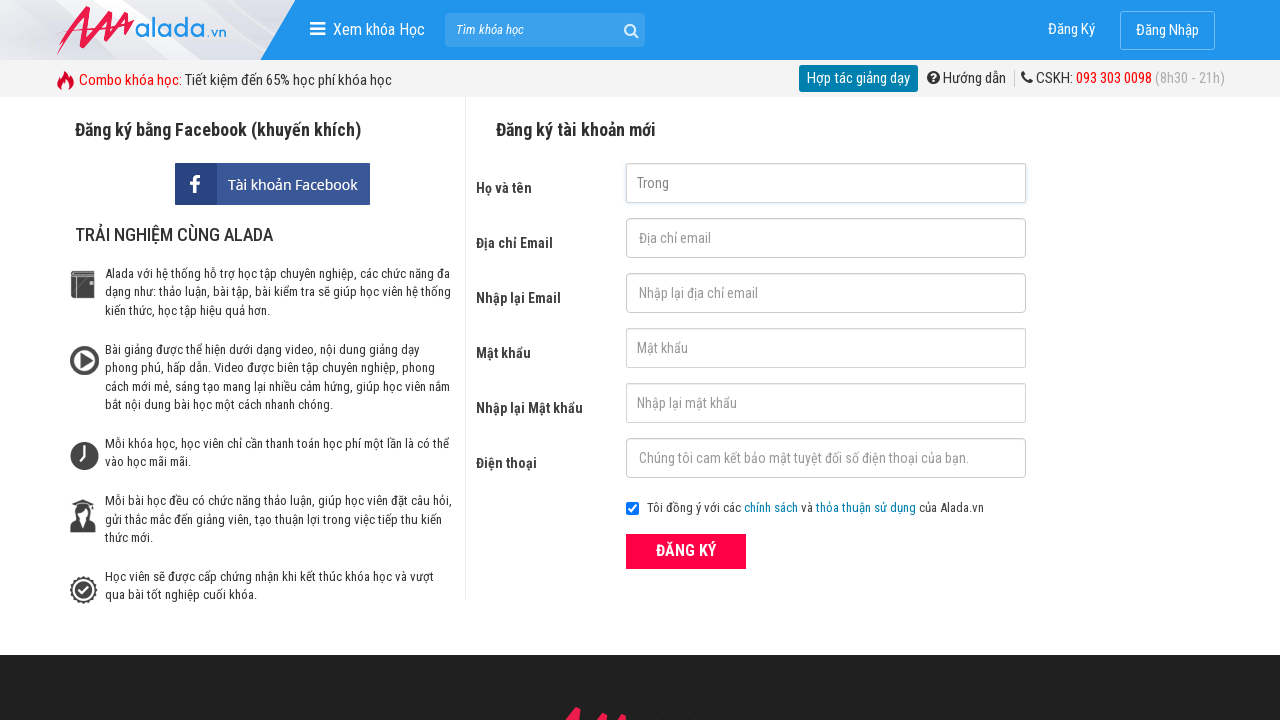

Filled email field with 'trong@yahoo.com' on input#txtEmail
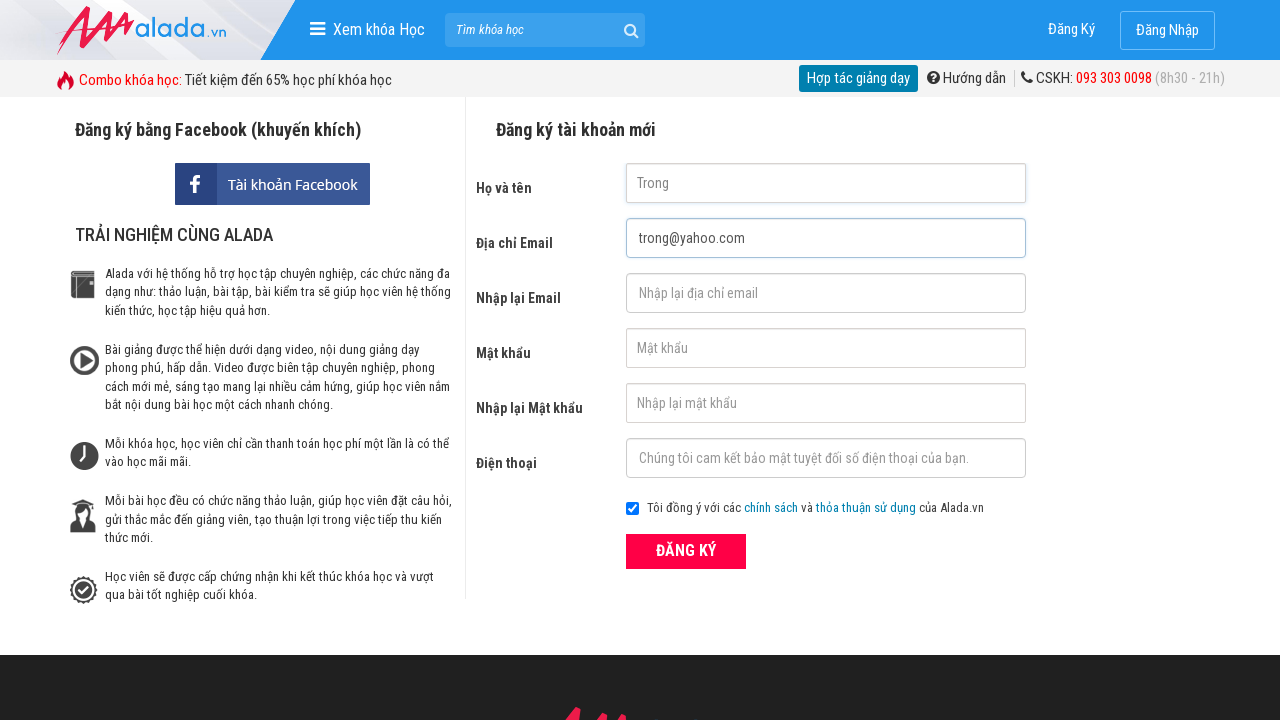

Filled confirmation email field with 'trong@yahoo.com' on input#txtCEmail
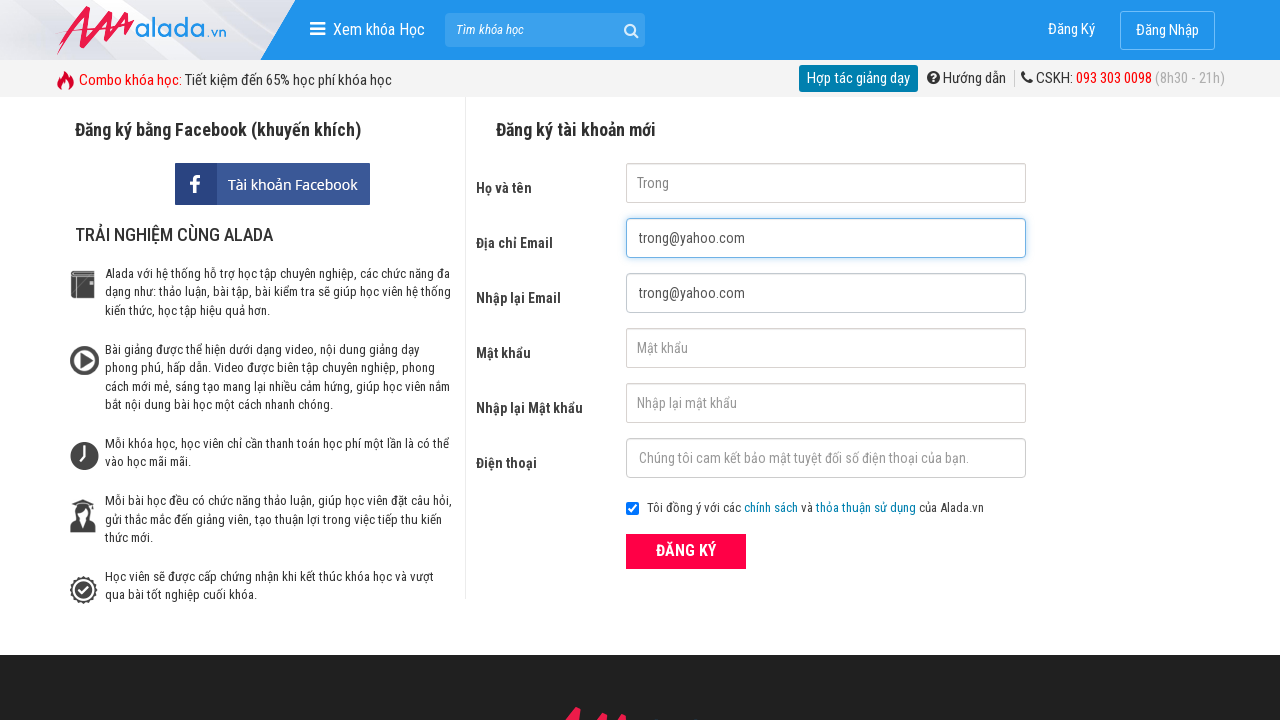

Filled password field with '123456' on input#txtPassword
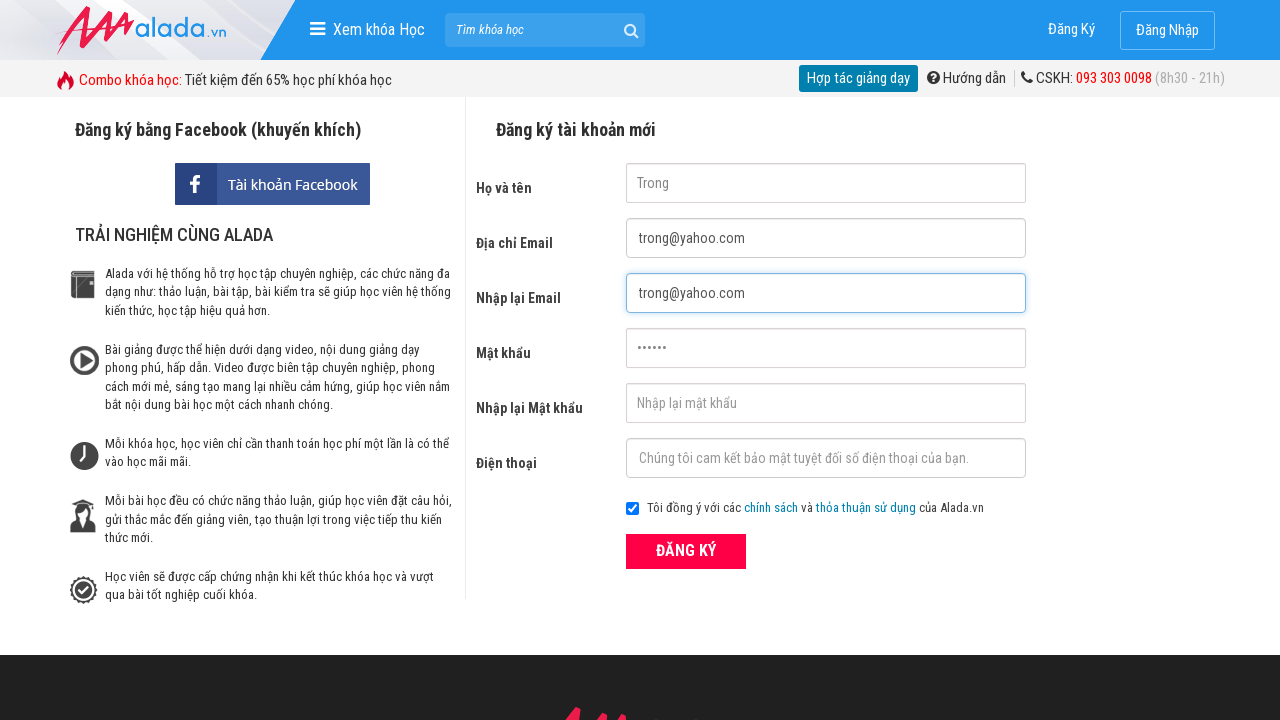

Filled confirmation password field with mismatched value '123457' on input#txtCPassword
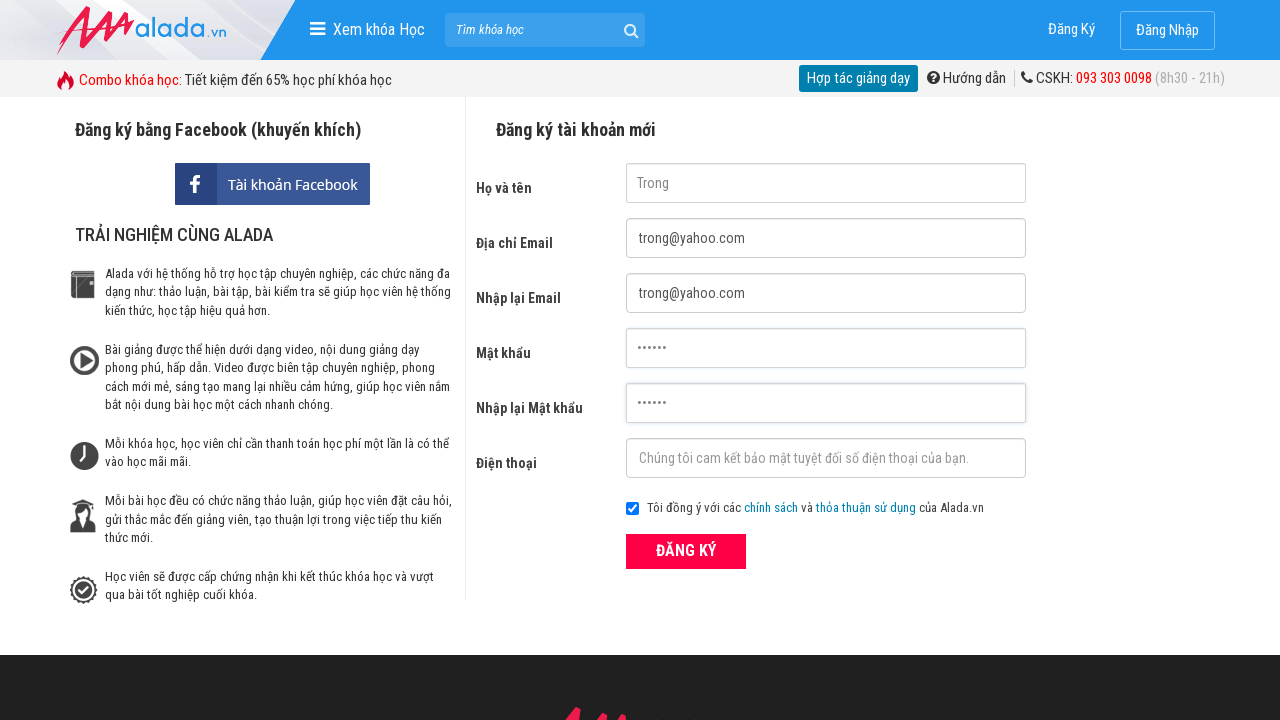

Clicked submit button to attempt registration at (686, 551) on div.field_btn button[type='submit']
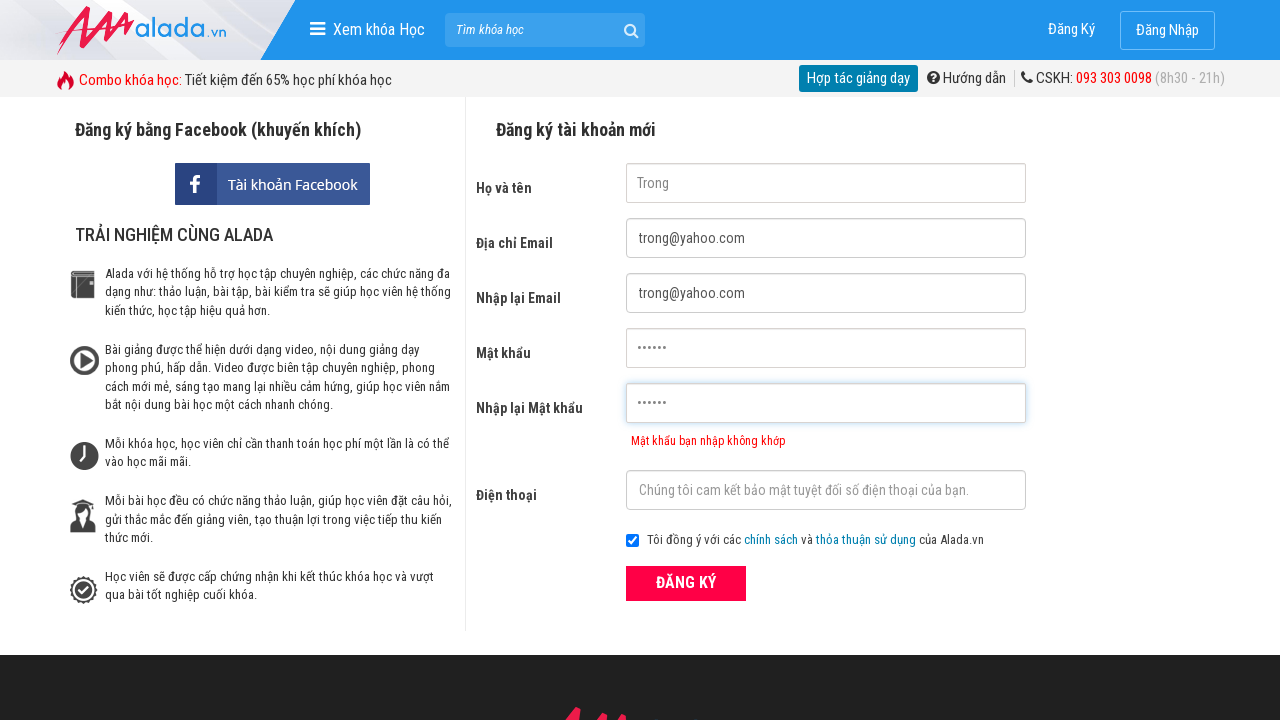

Confirmation password error message appeared - validation failed as expected
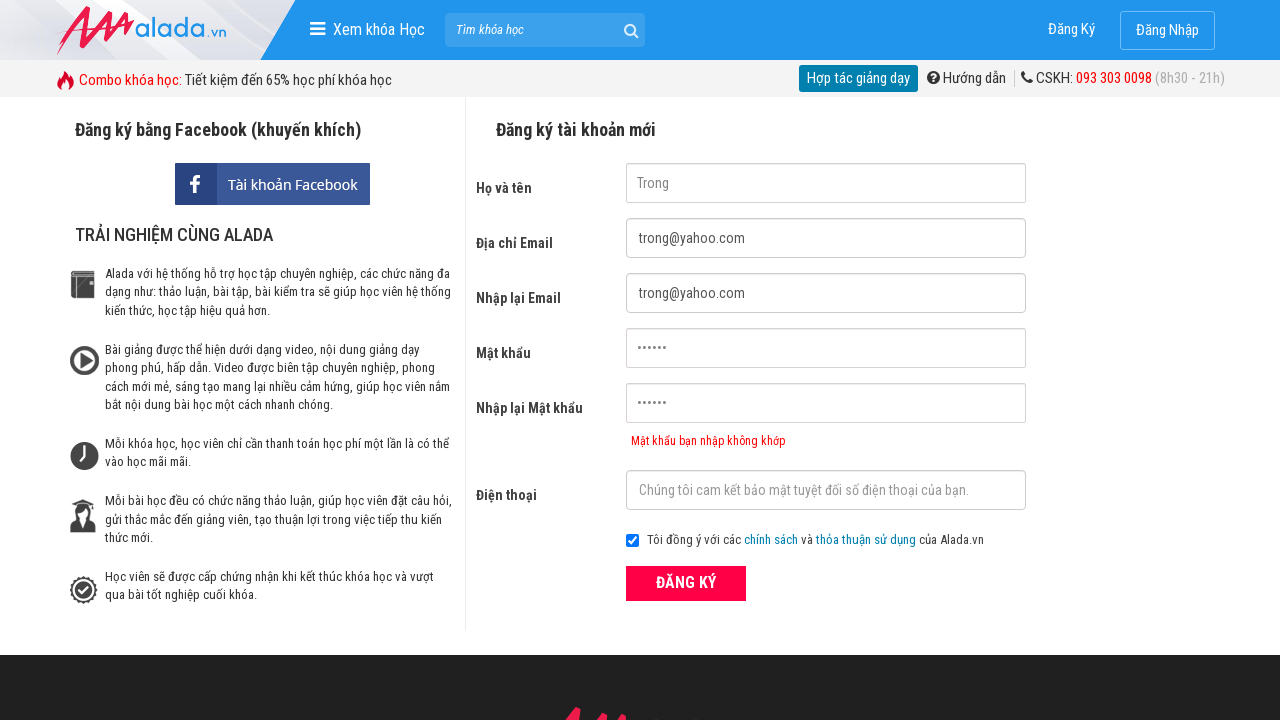

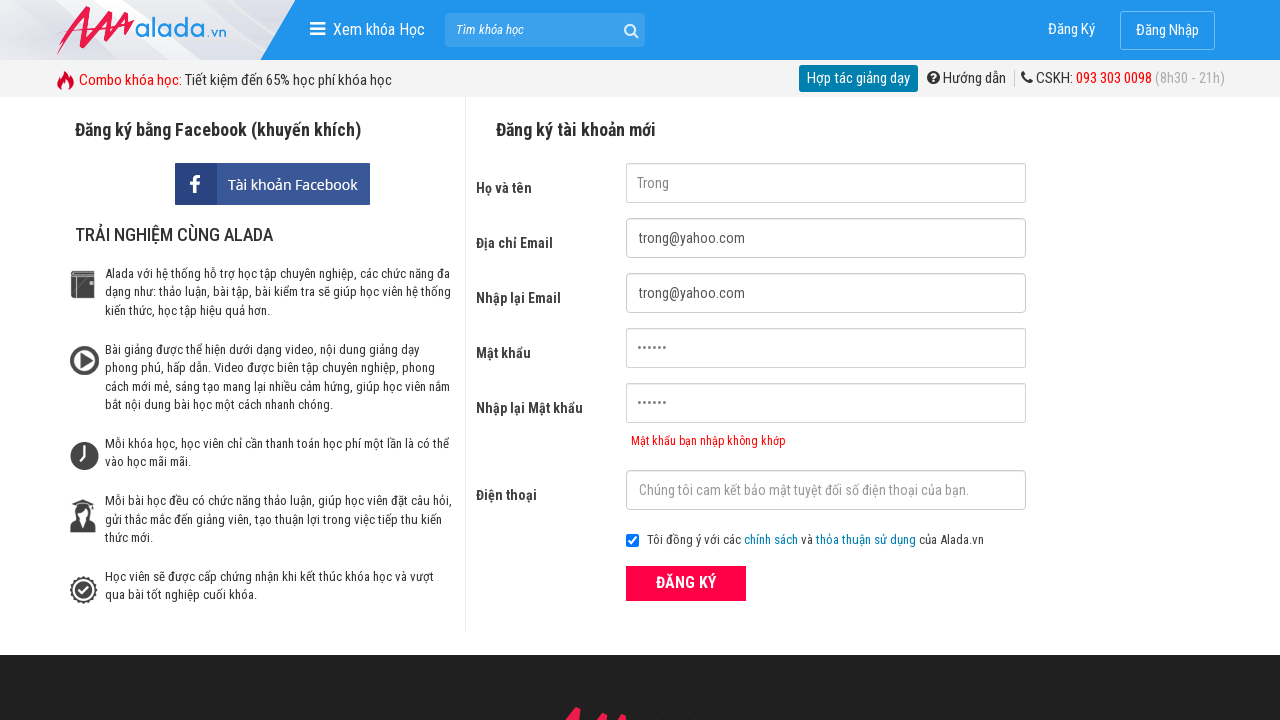